Tests form interaction on a public test page by filling multiple text fields (first name, hidden fields) and clicking a checkbox.

Starting URL: https://only-testing-blog.blogspot.com/2014/01/textbox.html

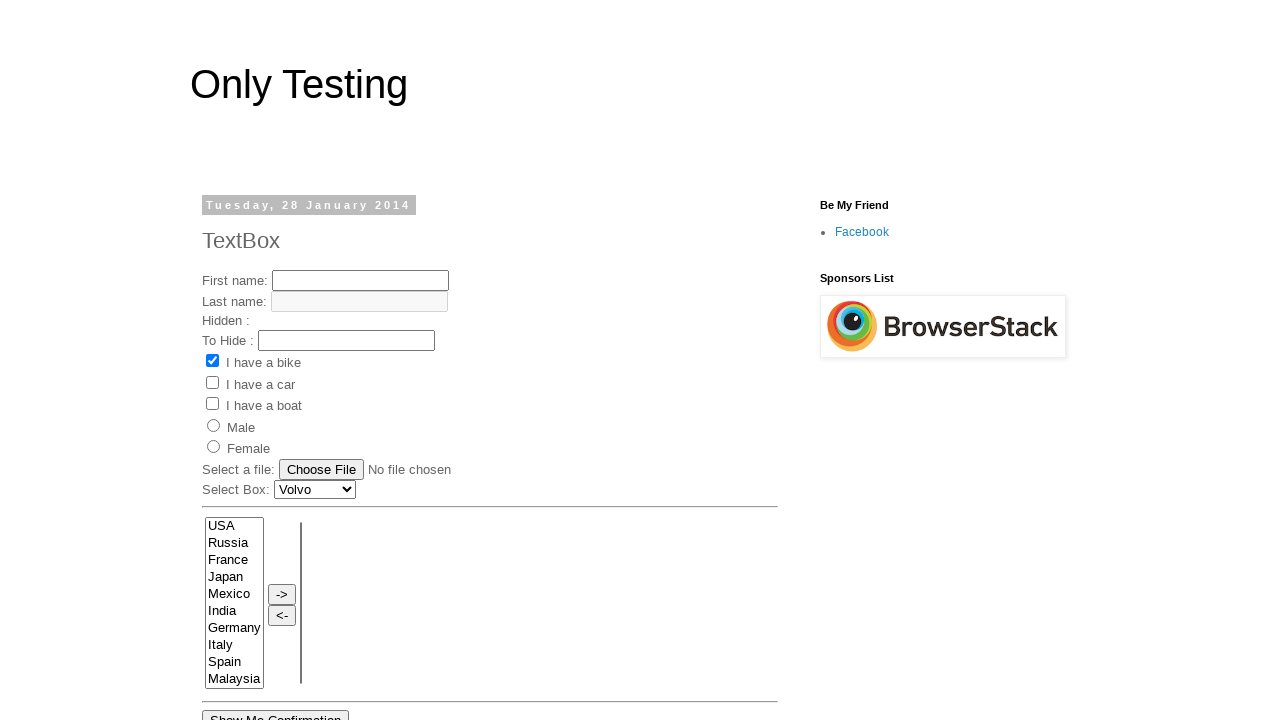

Filled first name field with 'Modi' on input[name='fname']
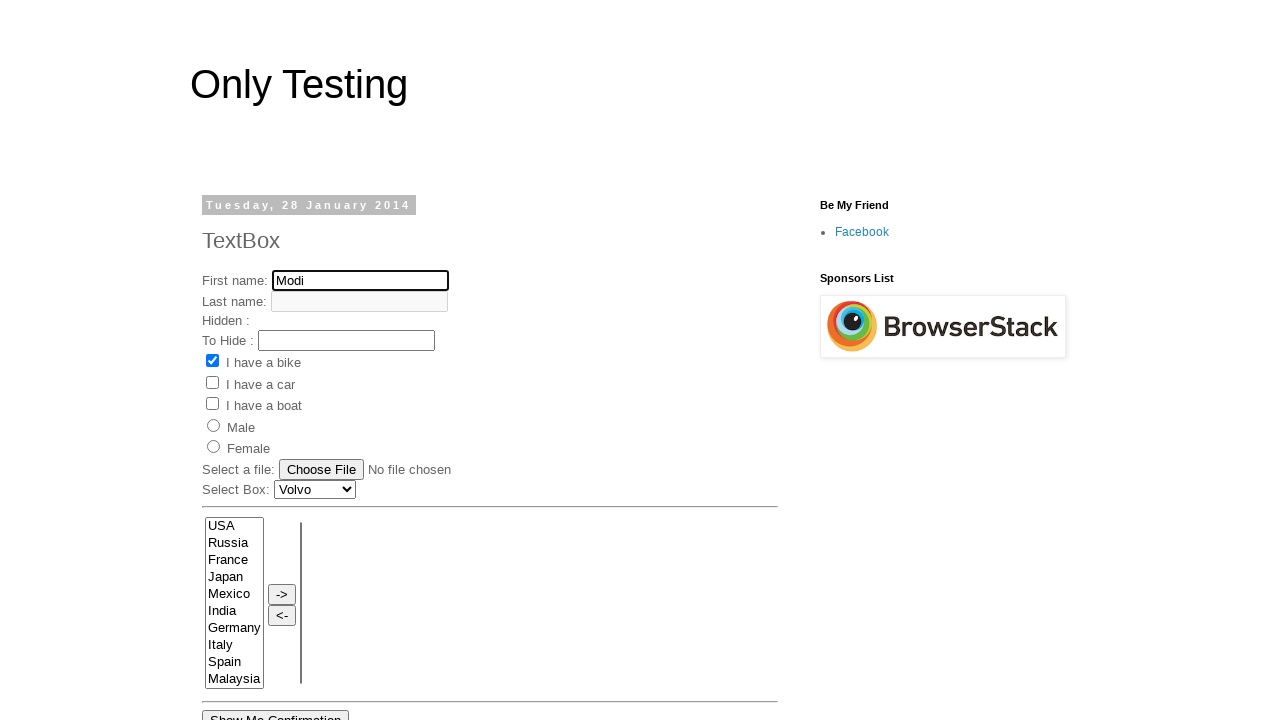

Filled 'To Hide' field with 'PM' on input[name='To Hide']
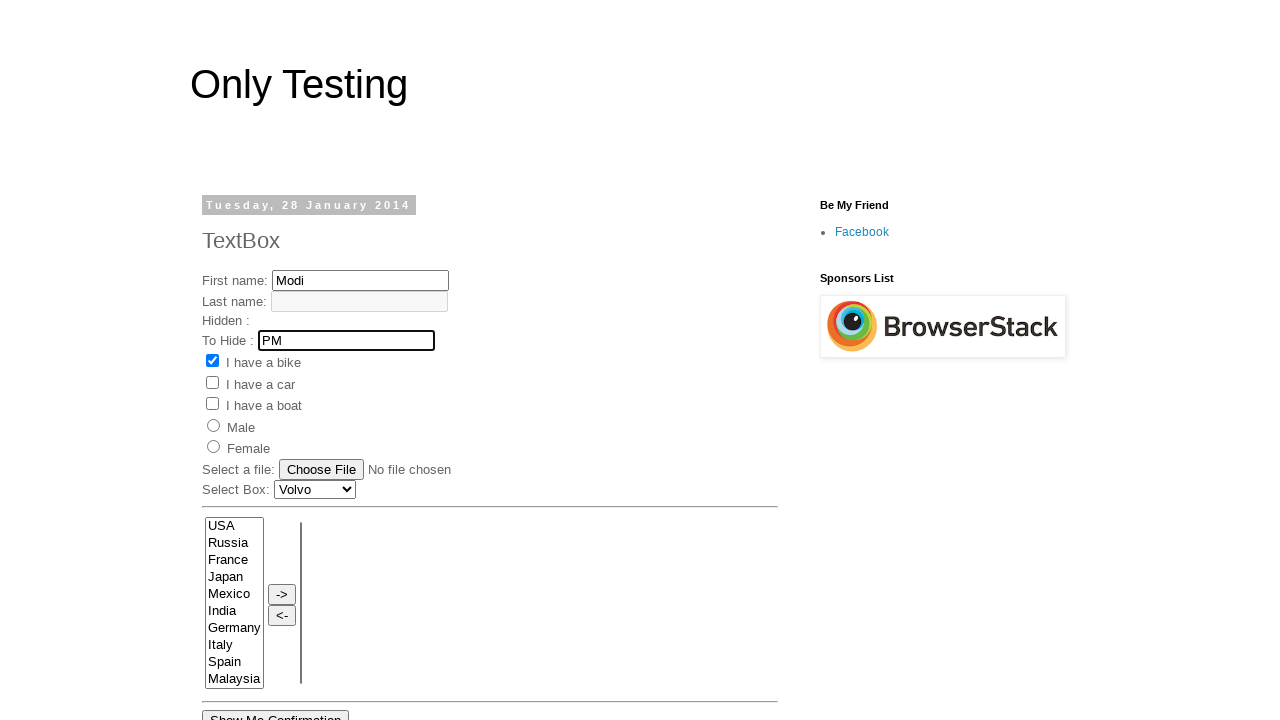

Filled hidden field with '1234566789' on input[name='Hidden']
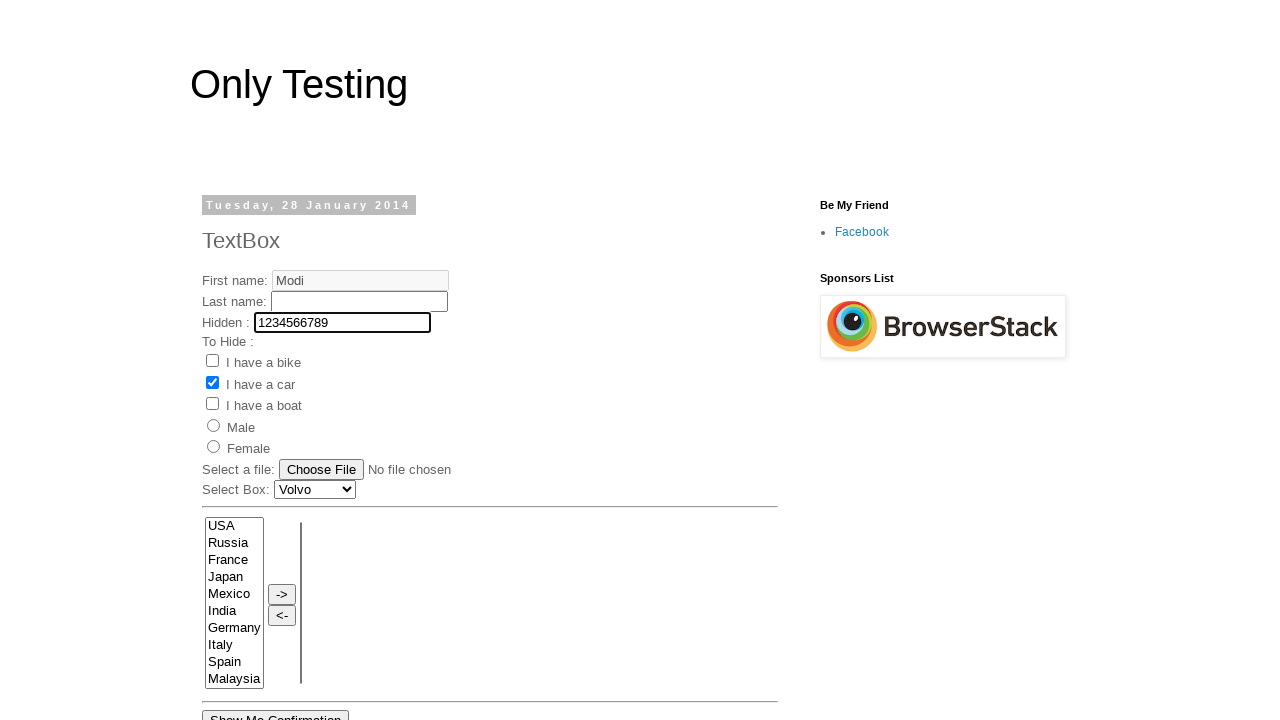

Clicked the vehicle checkbox at (212, 361) on input[name='vehicle']
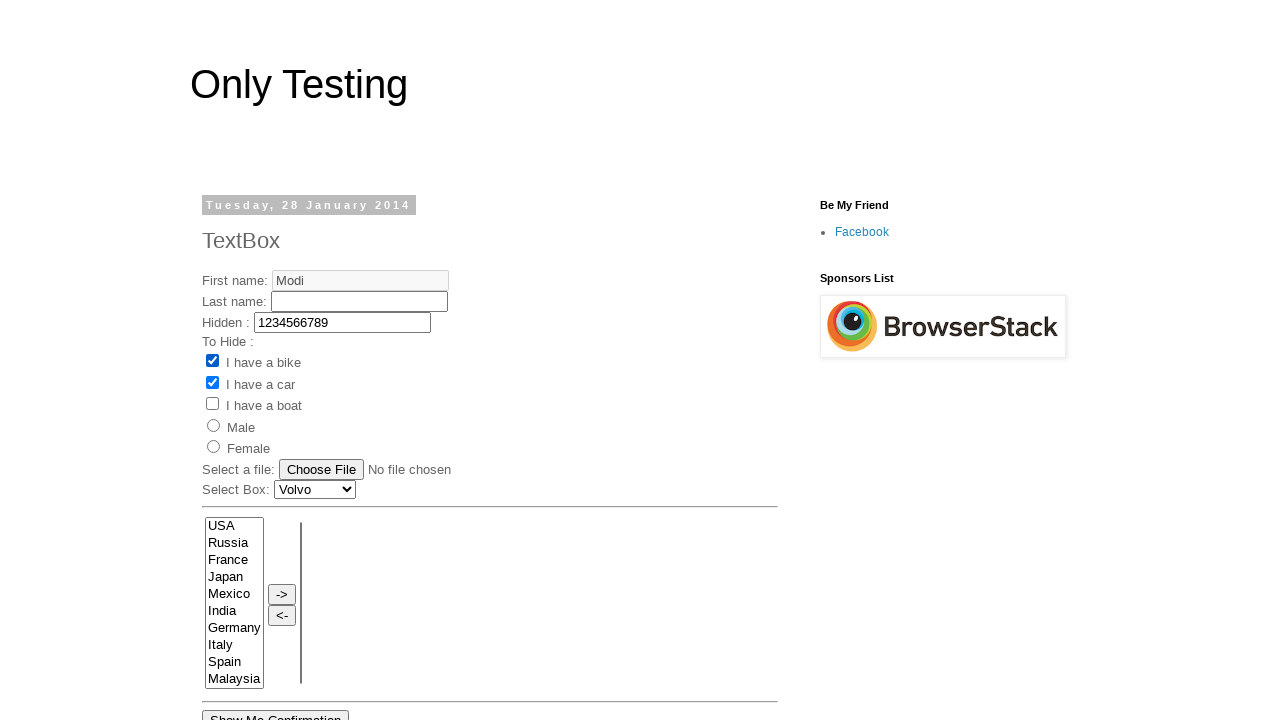

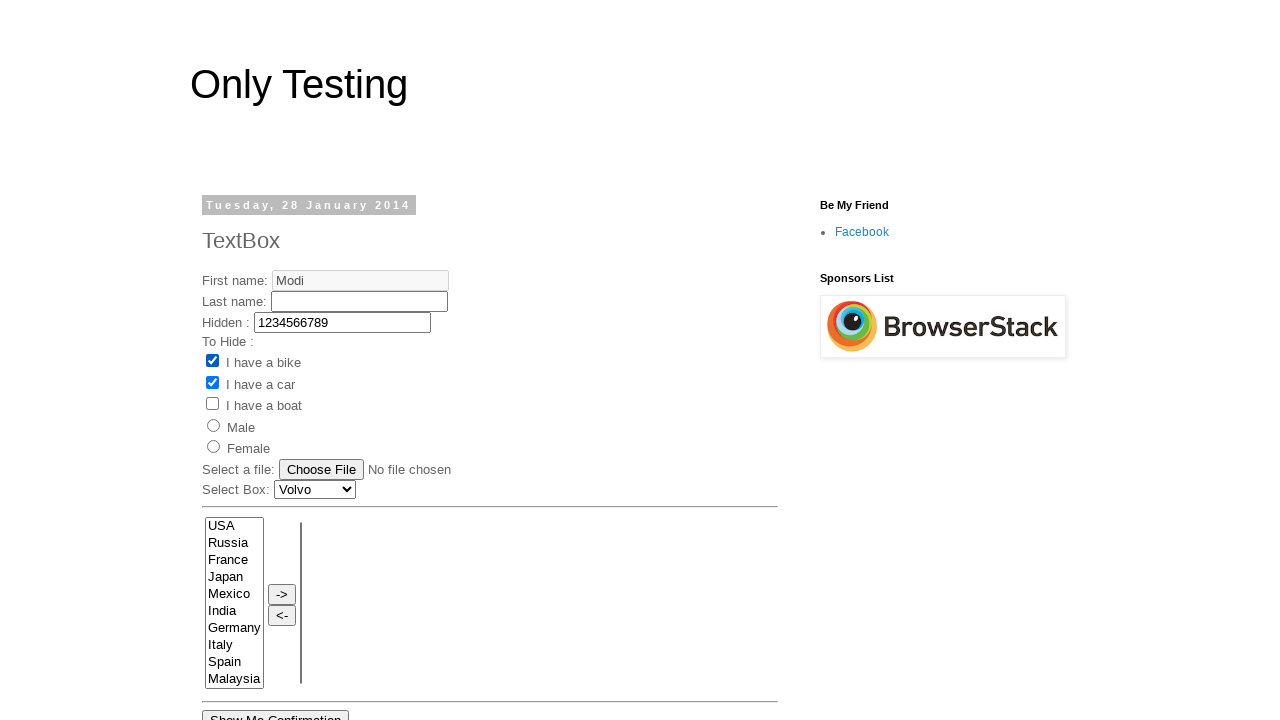